Navigates to NextBaseCRM login page and verifies that the login button has the correct text value

Starting URL: https://login1.nextbasecrm.com/

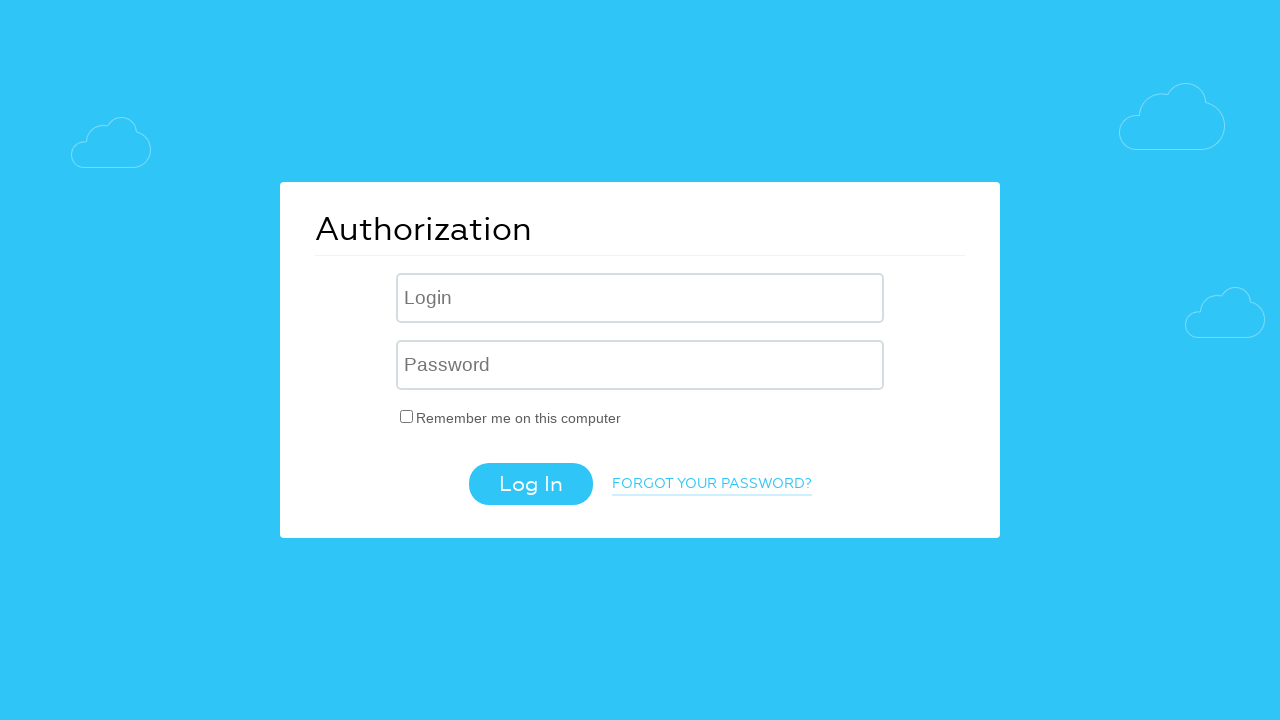

Navigated to NextBaseCRM login page
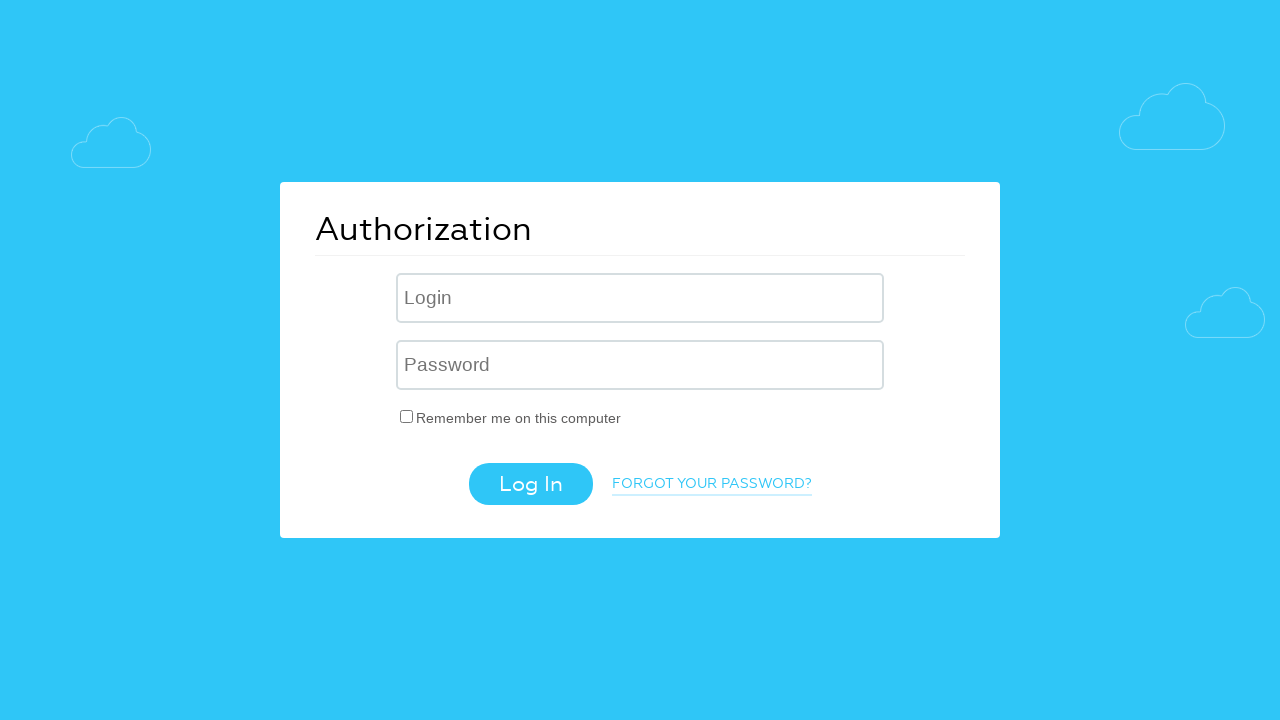

Located login button with CSS selector input.login-btn
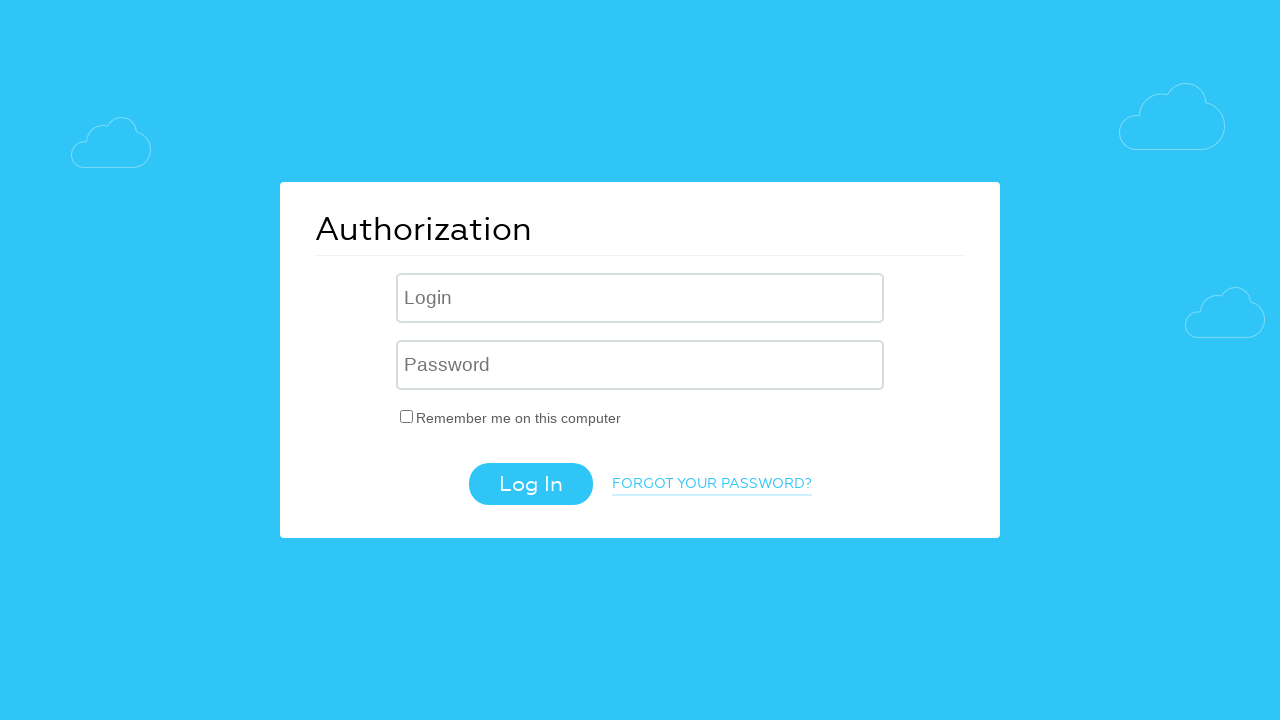

Retrieved login button text attribute: 'Log In'
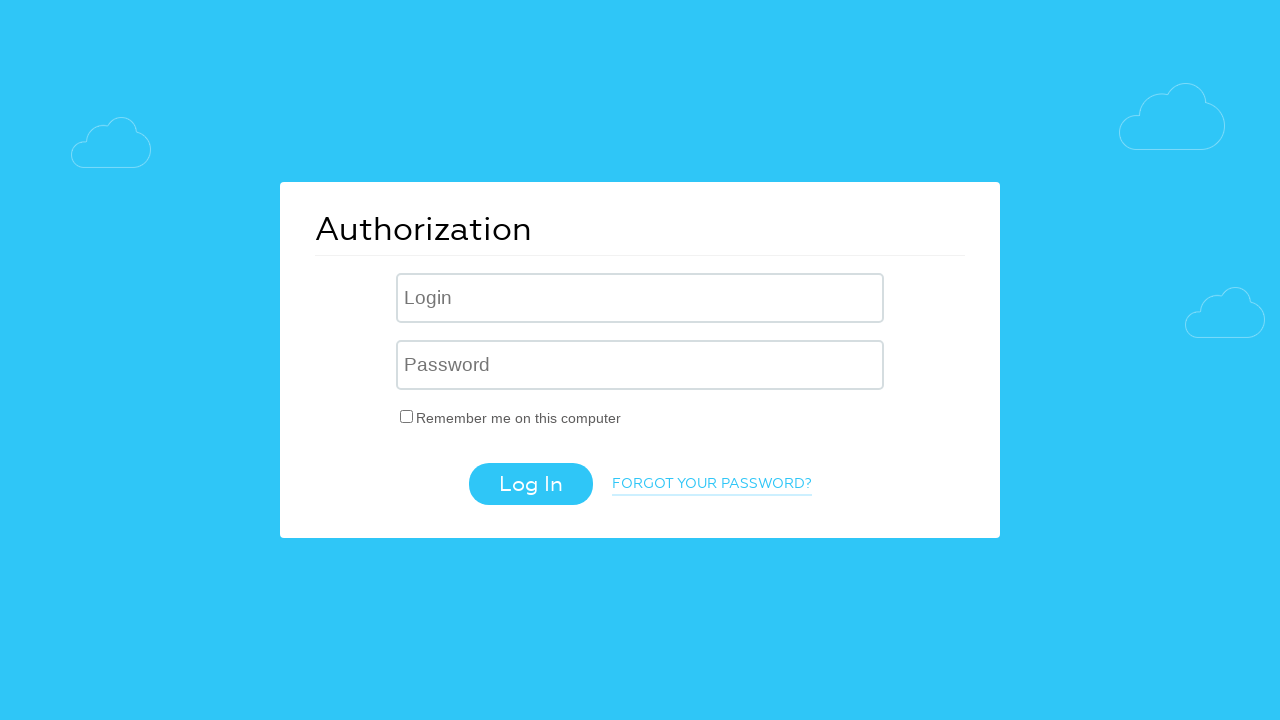

Verified login button text matches expected value 'Log In'
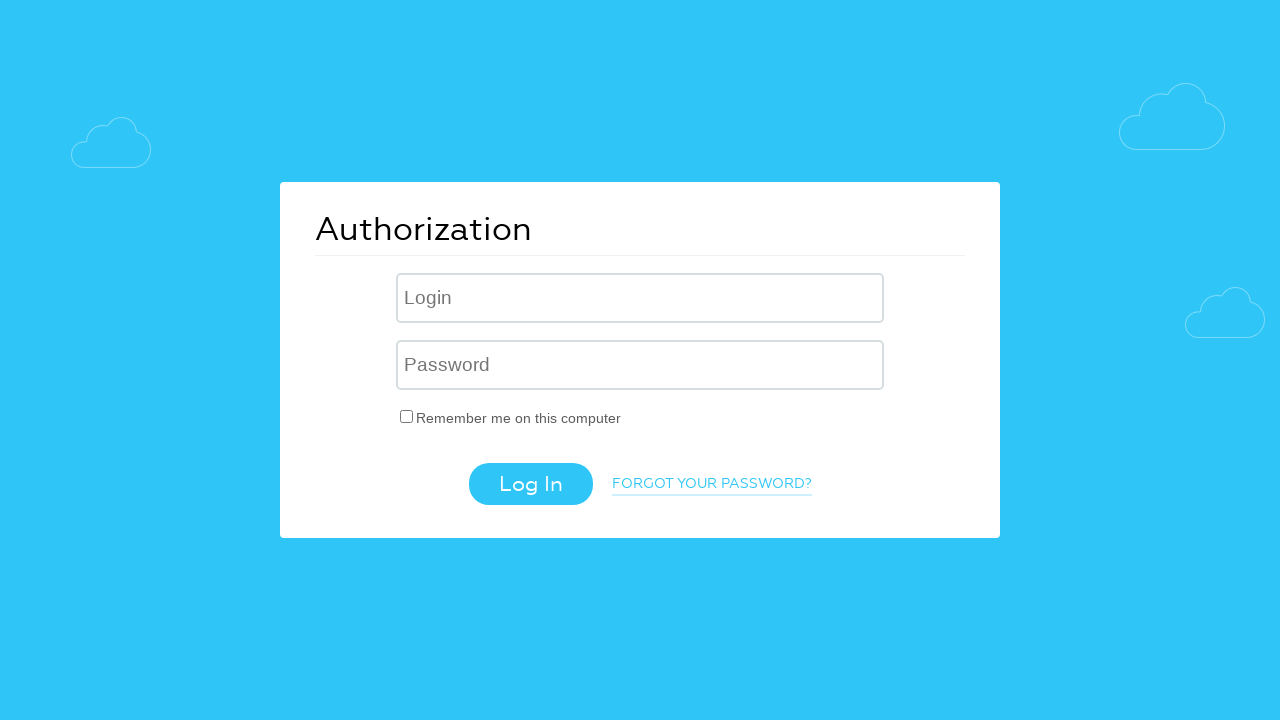

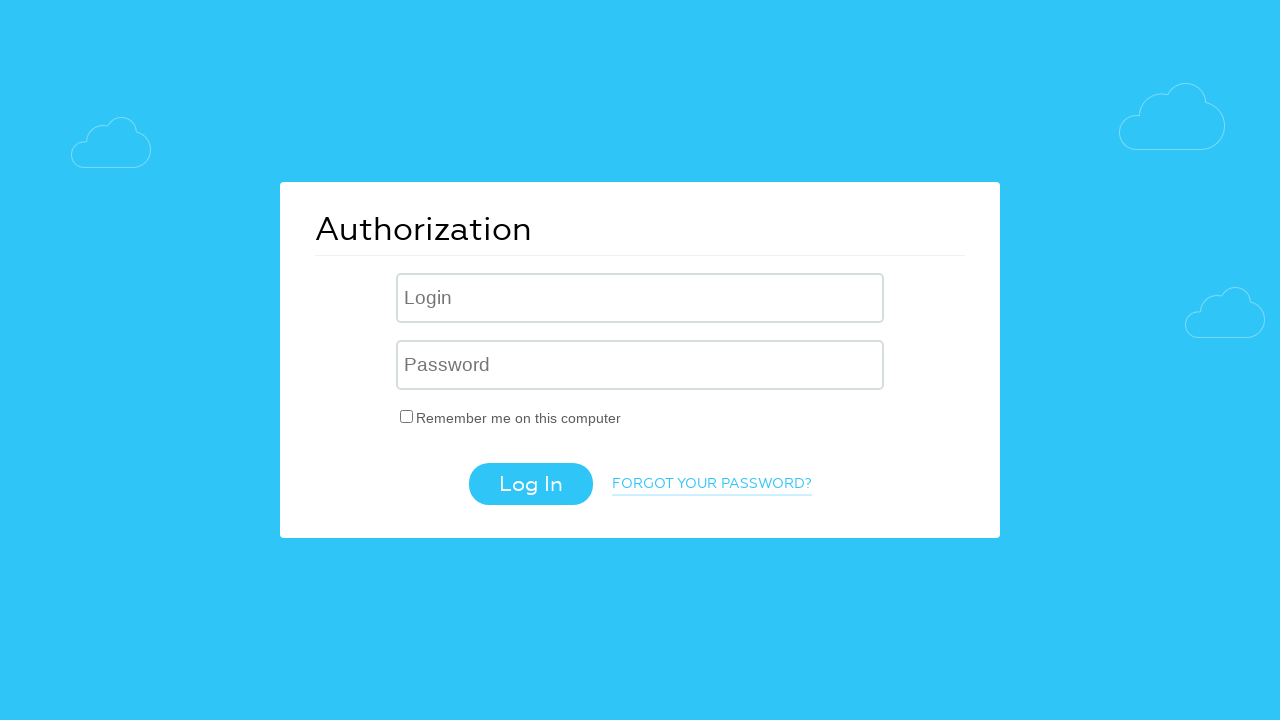